Tests dropdown and checkbox interactions on a flight booking form, including selecting senior citizen discount and adjusting passenger count

Starting URL: https://rahulshettyacademy.com/dropdownsPractise/

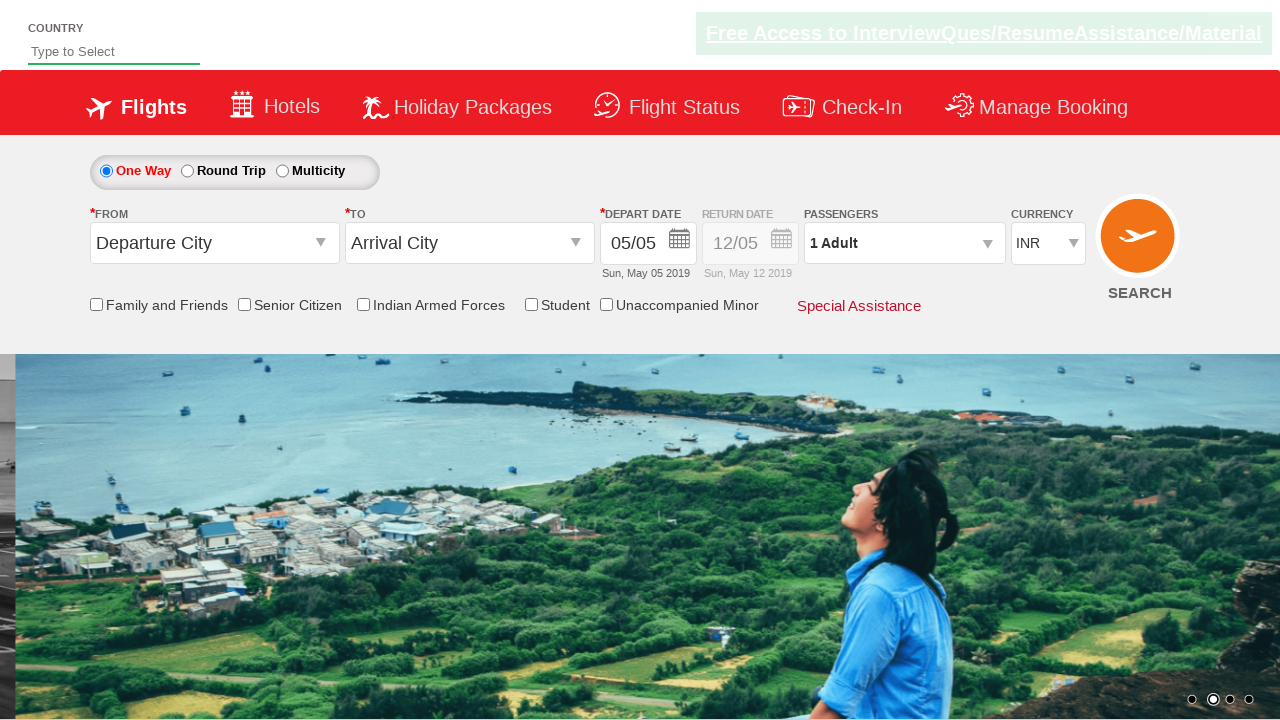

Checked senior citizen discount checkbox state: False
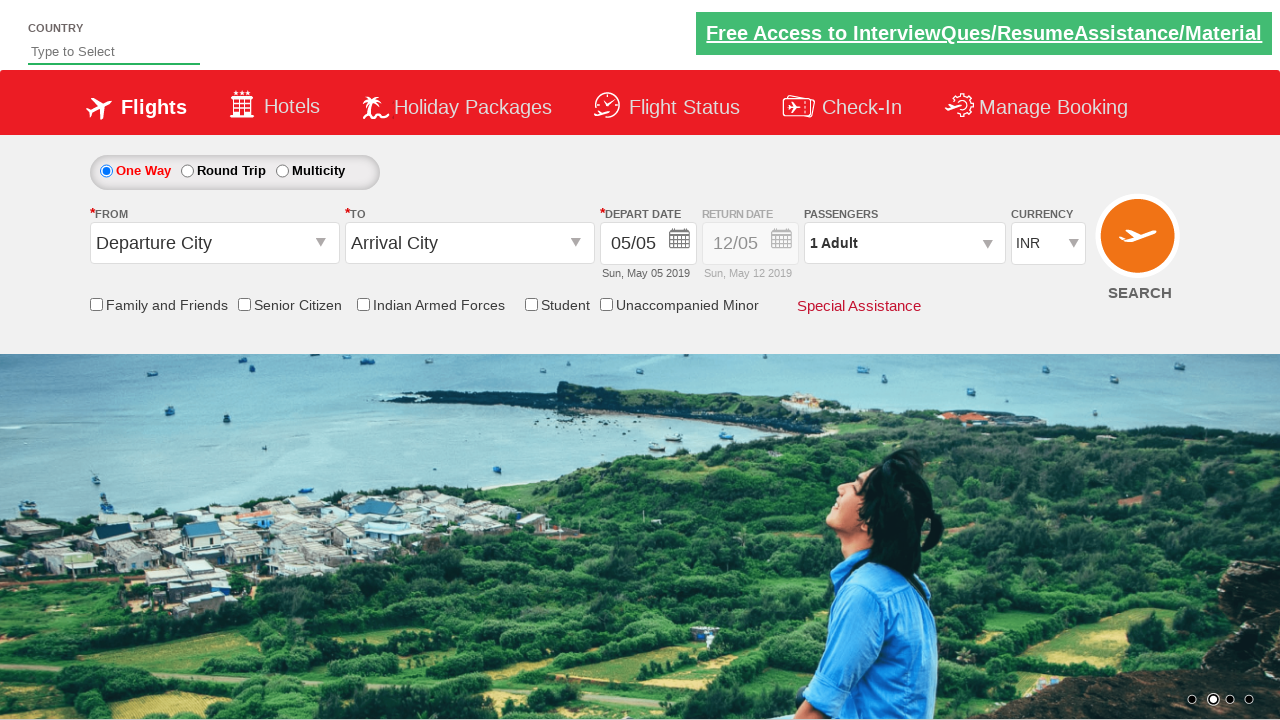

Clicked senior citizen discount checkbox at (244, 304) on input[id='ctl00_mainContent_chk_SeniorCitizenDiscount']
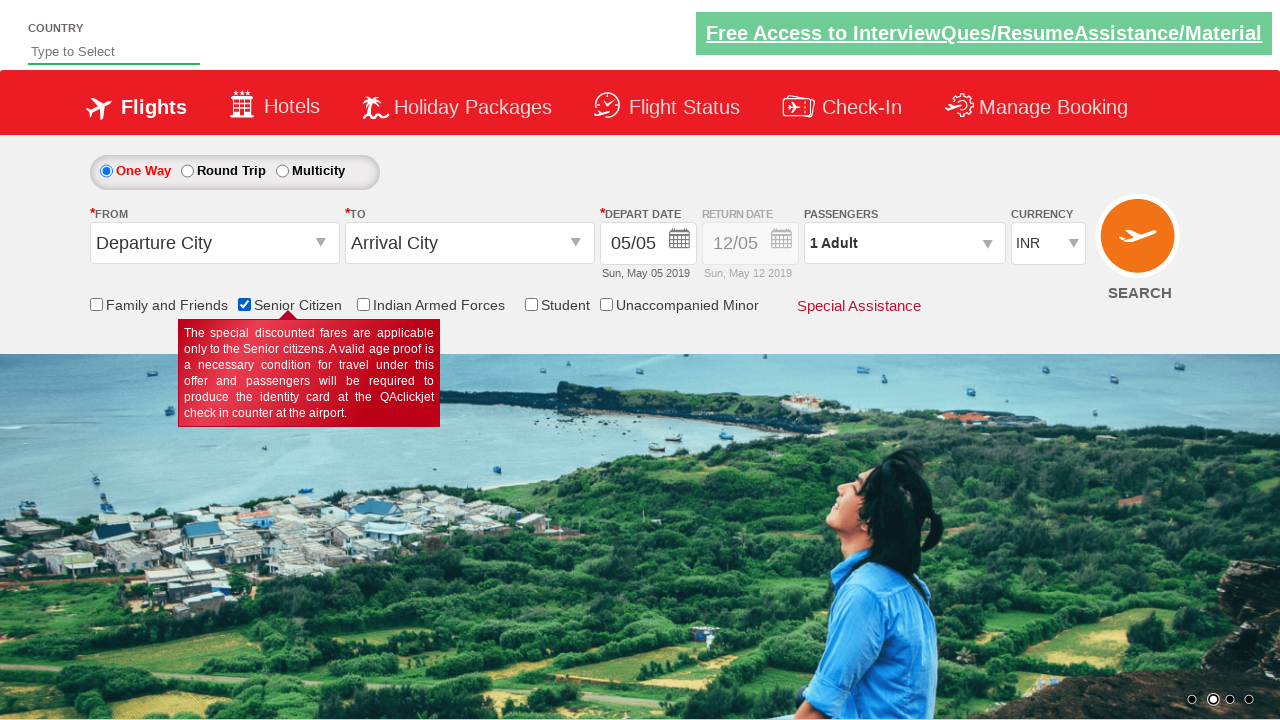

Verified senior citizen discount checkbox state: True
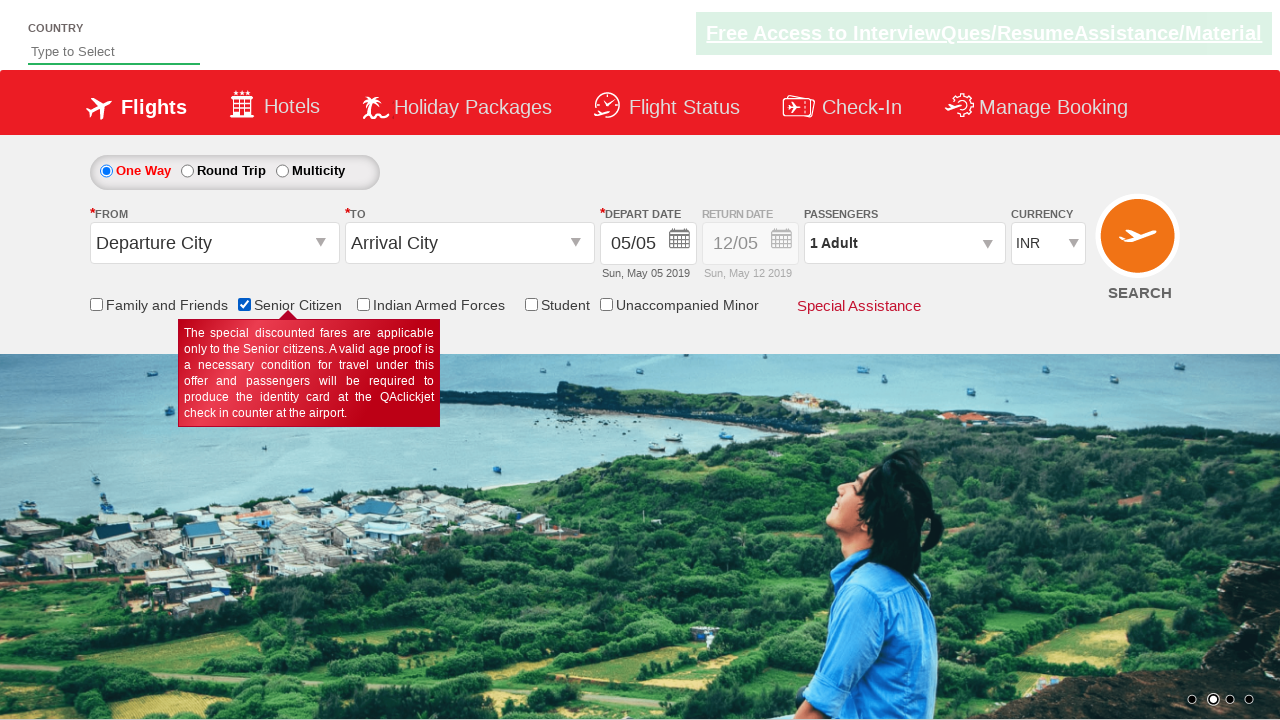

Counted 6 checkboxes on the page
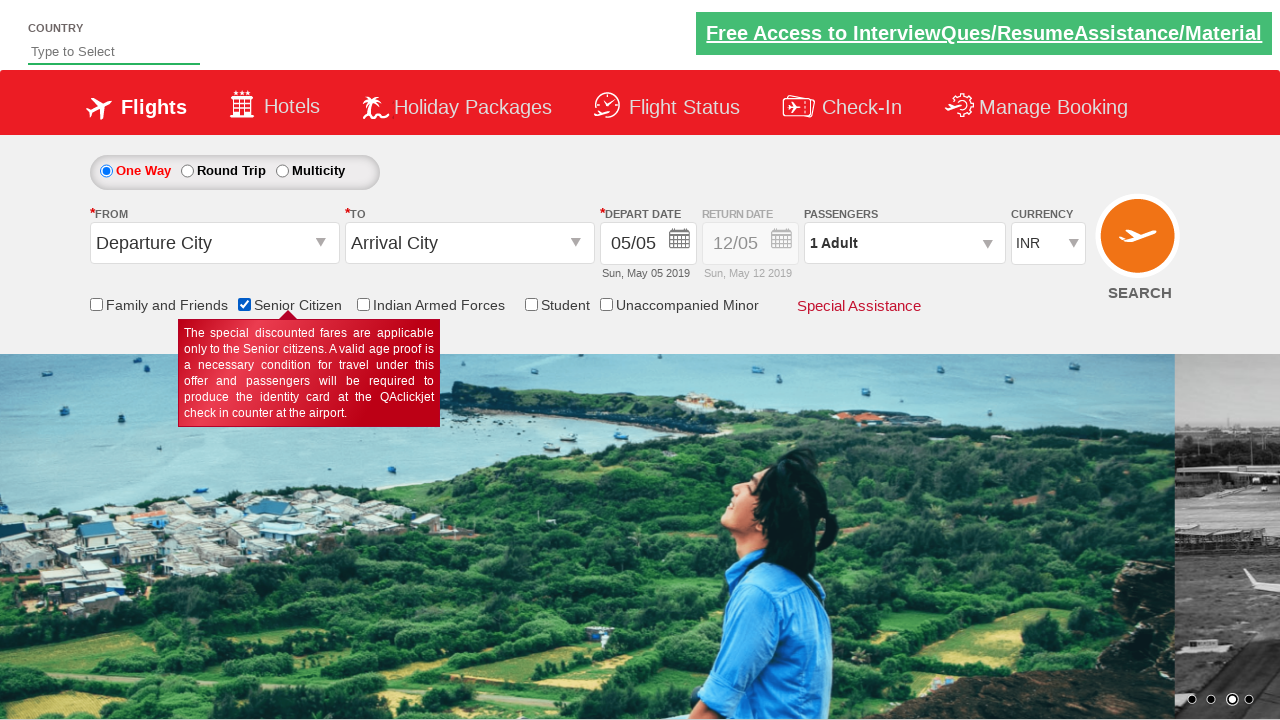

Clicked on passenger info dropdown at (904, 243) on #divpaxinfo
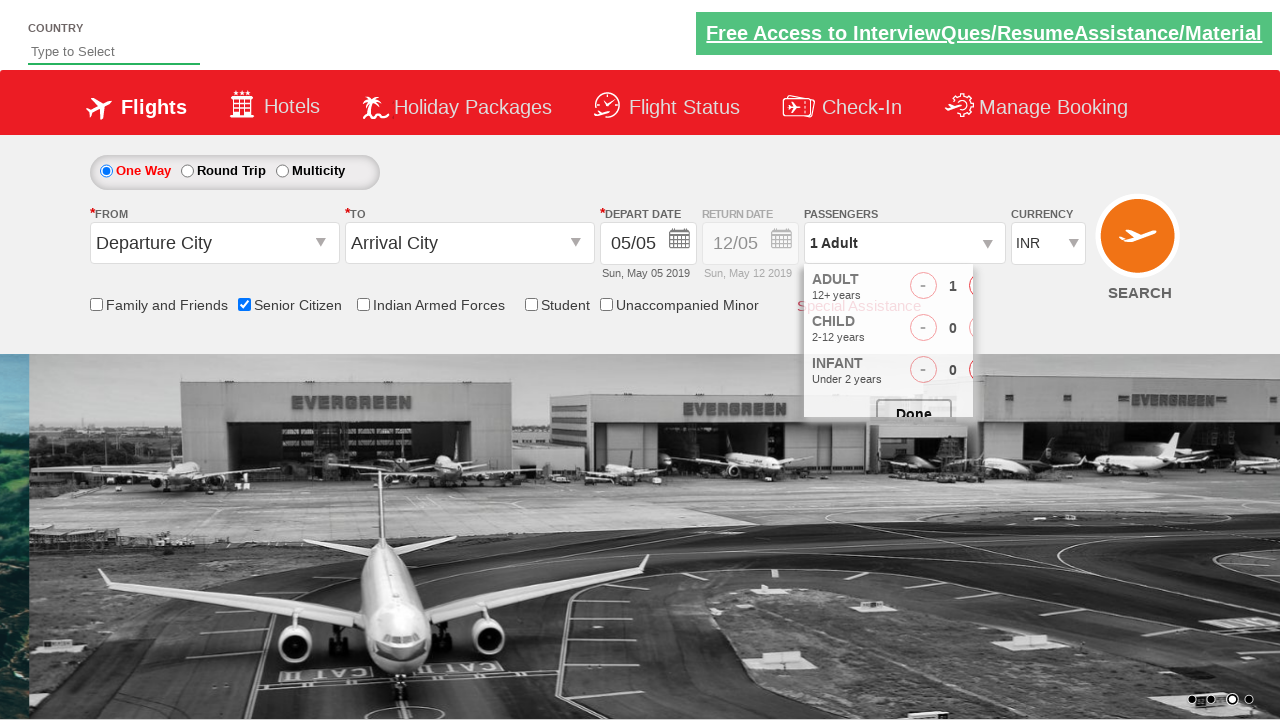

Retrieved initial passenger info: 1 Adult
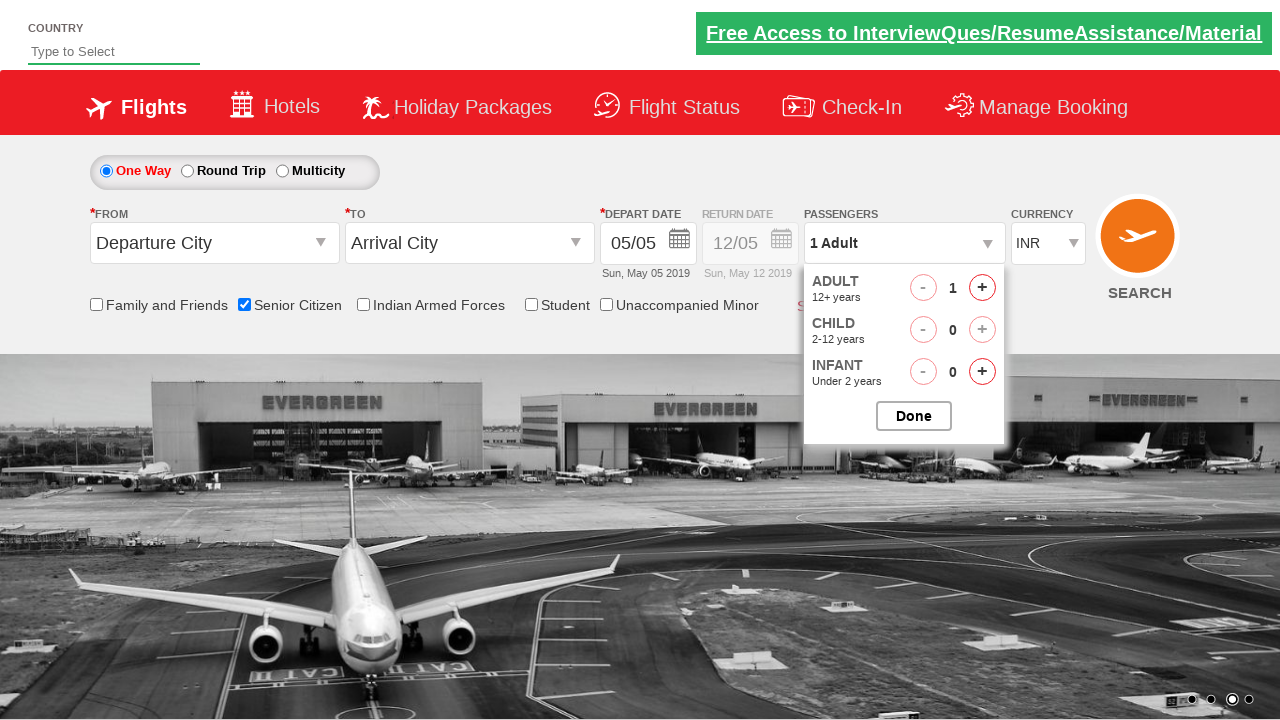

Clicked adult increment button (iteration 1 of 4) at (982, 288) on #hrefIncAdt
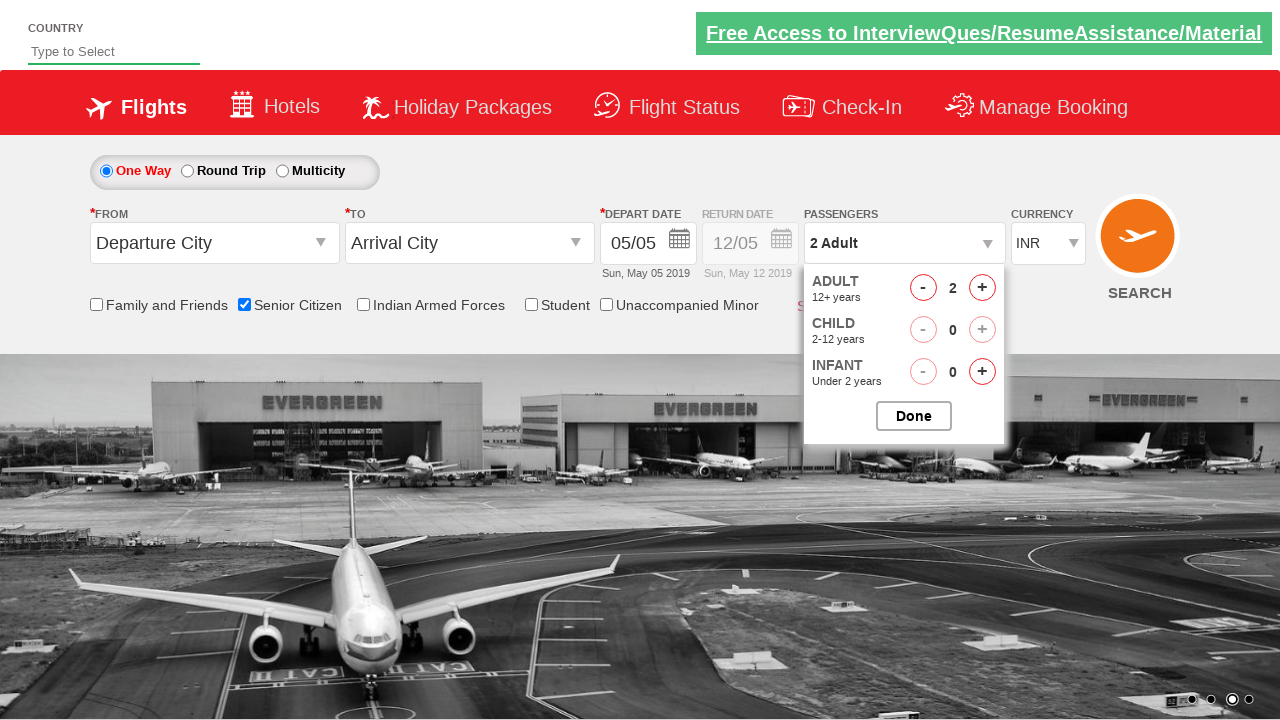

Clicked adult increment button (iteration 2 of 4) at (982, 288) on #hrefIncAdt
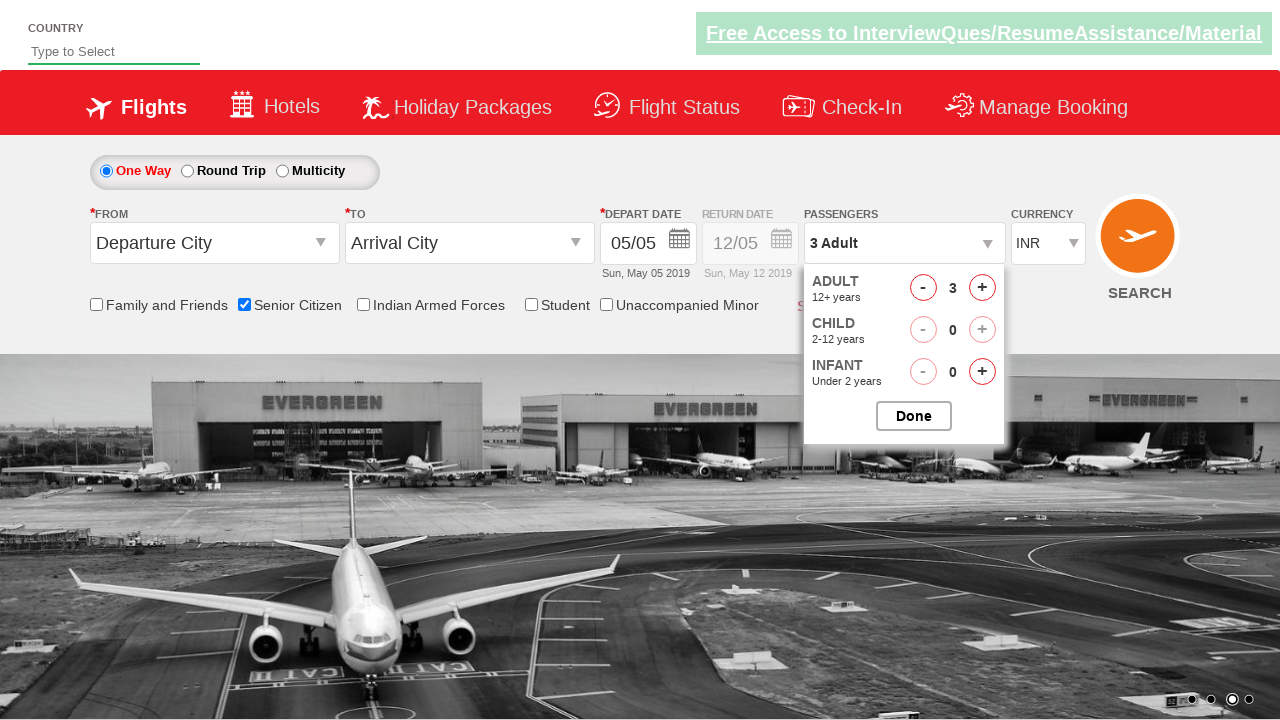

Clicked adult increment button (iteration 3 of 4) at (982, 288) on #hrefIncAdt
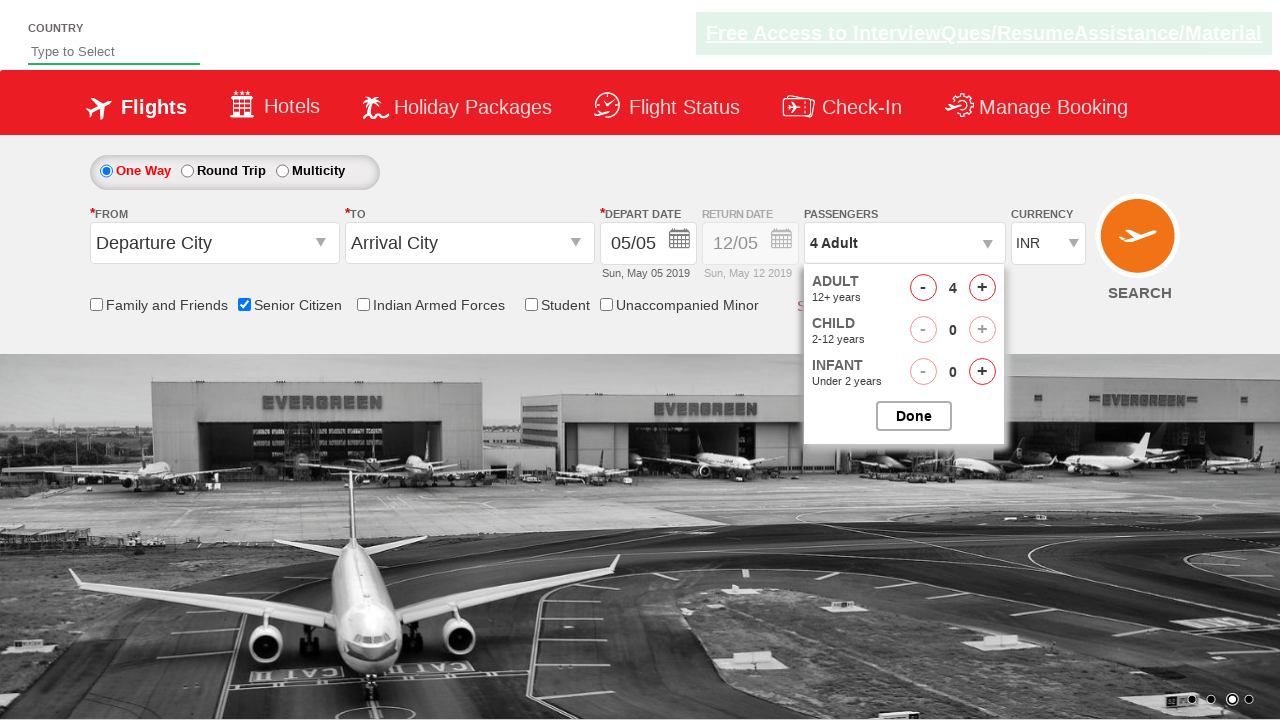

Clicked adult increment button (iteration 4 of 4) at (982, 288) on #hrefIncAdt
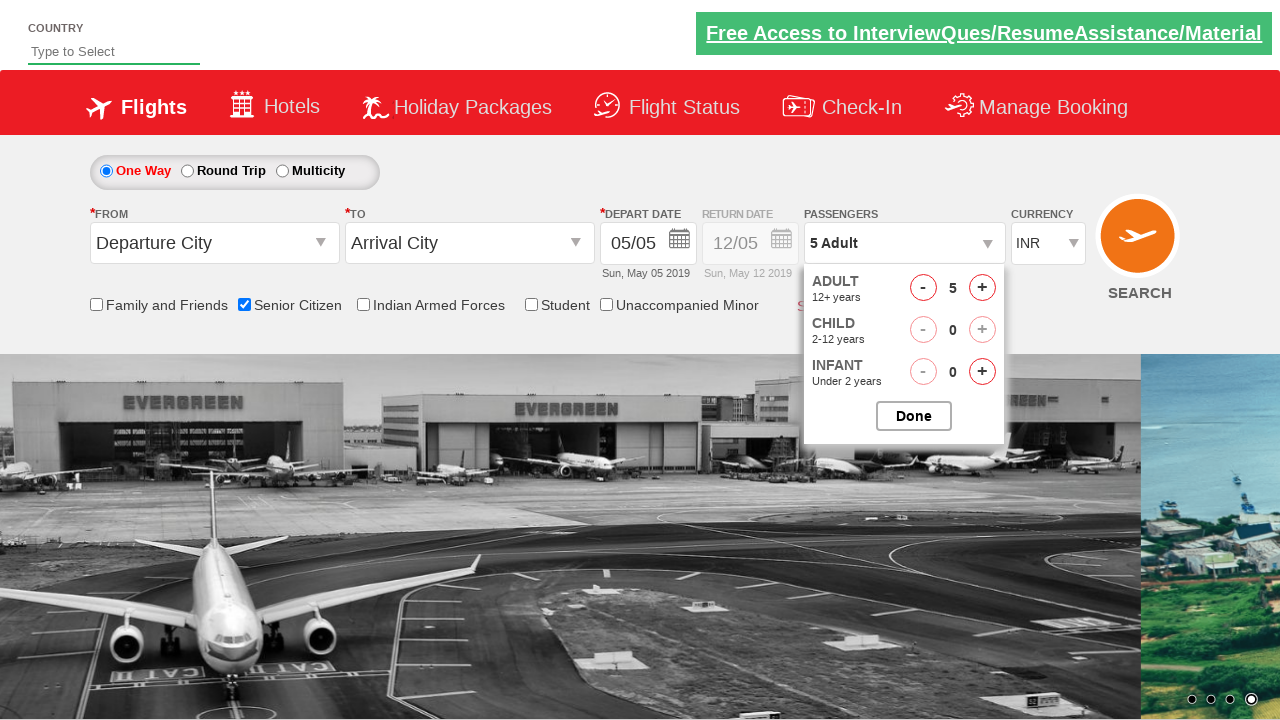

Closed passenger selection dropdown at (914, 416) on #btnclosepaxoption
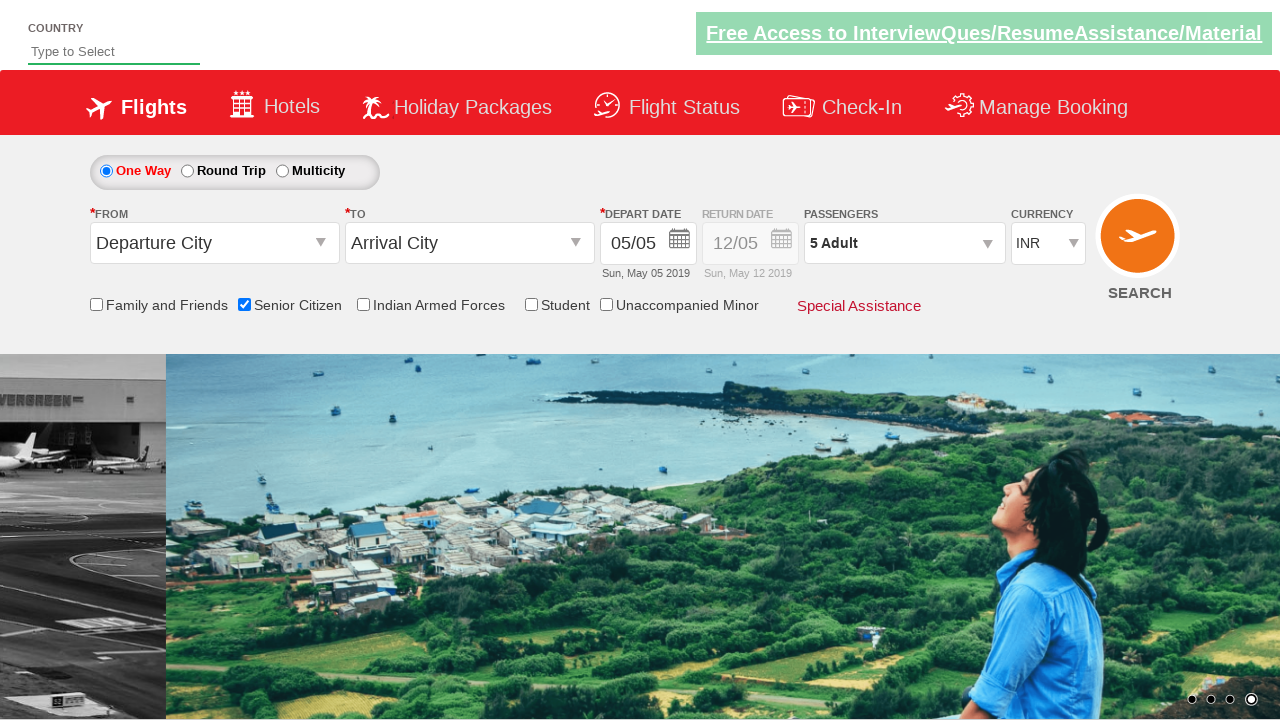

Retrieved updated passenger info: 5 Adult
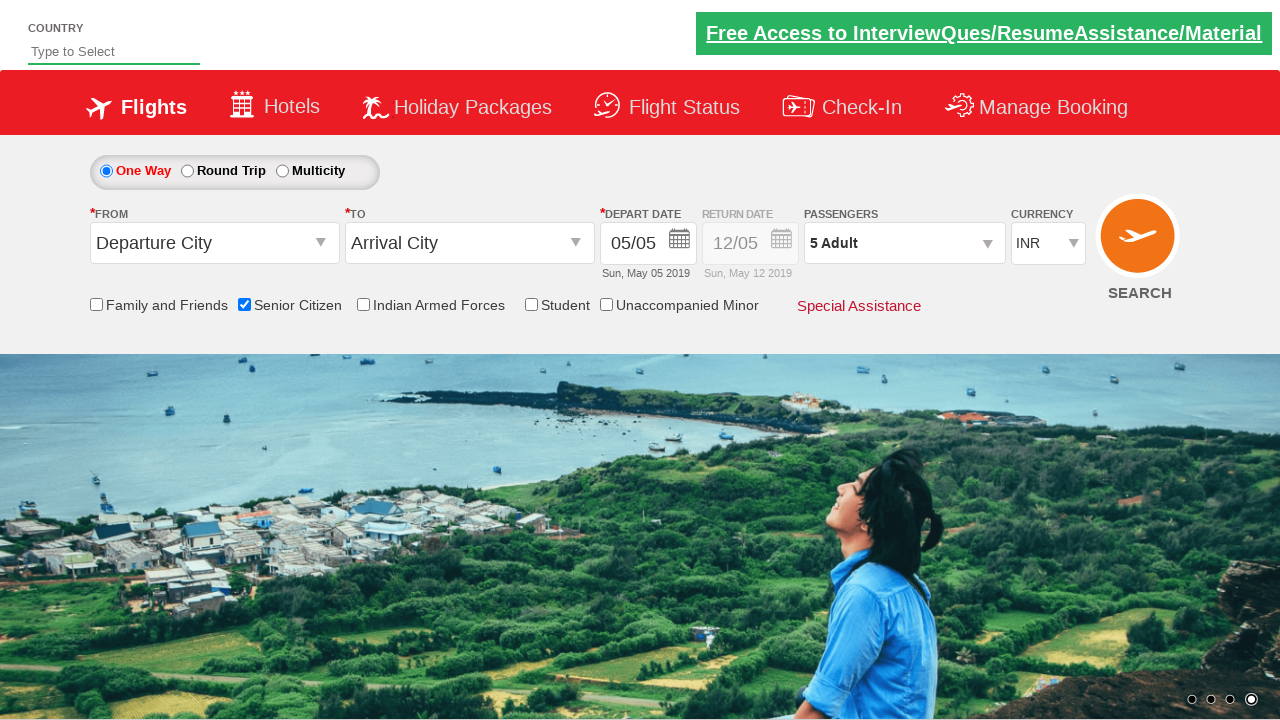

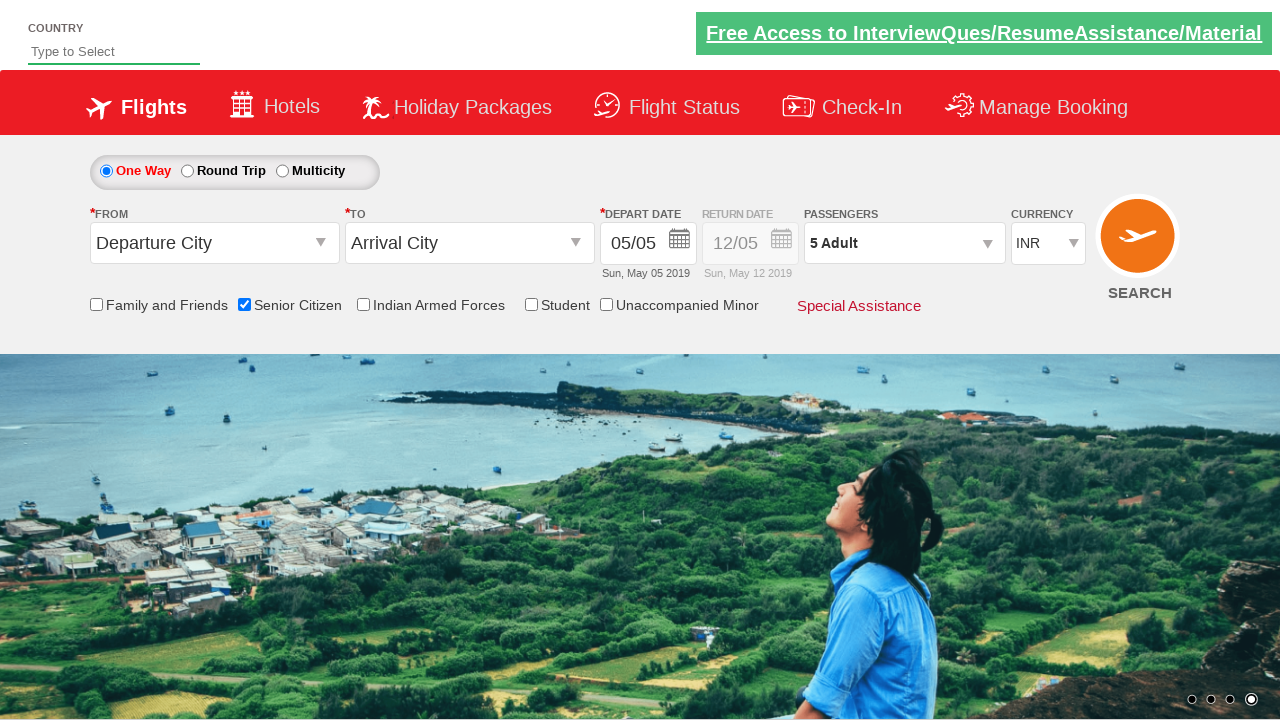